Tests navigation from ToolsQA to DemoQA site by clicking a link that opens in a new window

Starting URL: https://www.toolsqa.com/selenium-training/

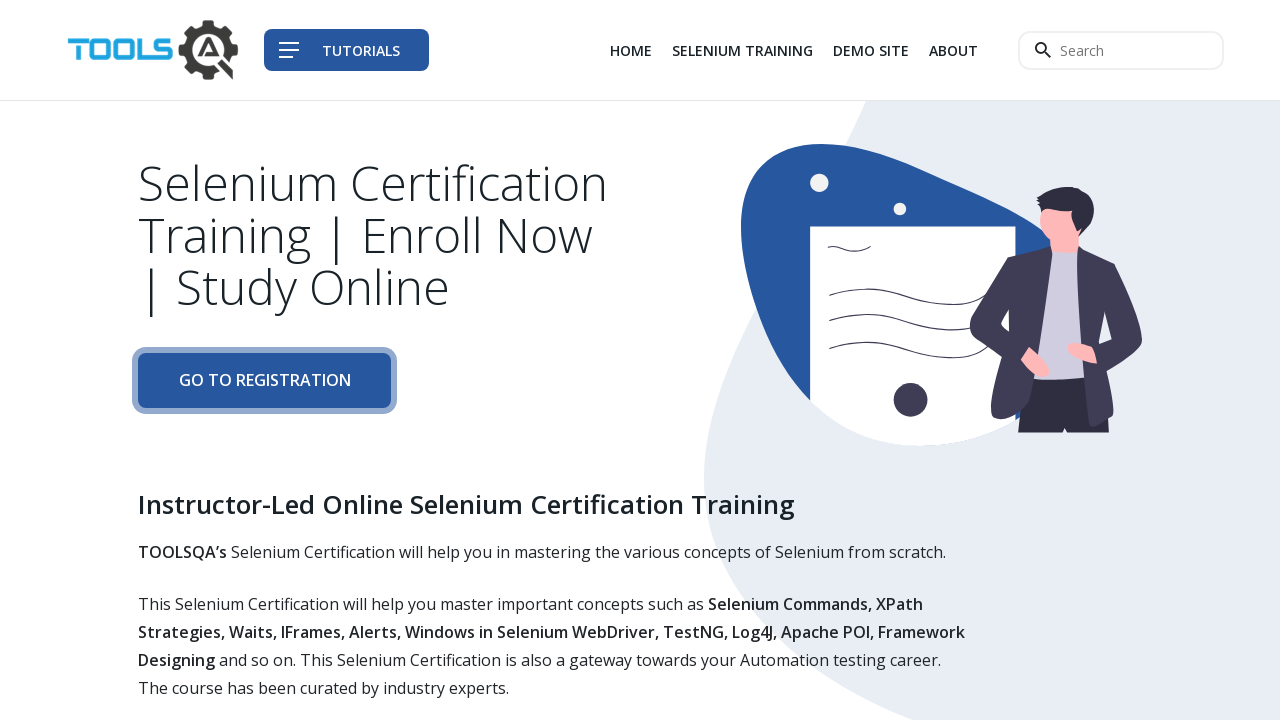

Clicked on Demo Site link (3rd item in navigation) to open new window at (871, 50) on div.col-auto li:nth-child(3) a
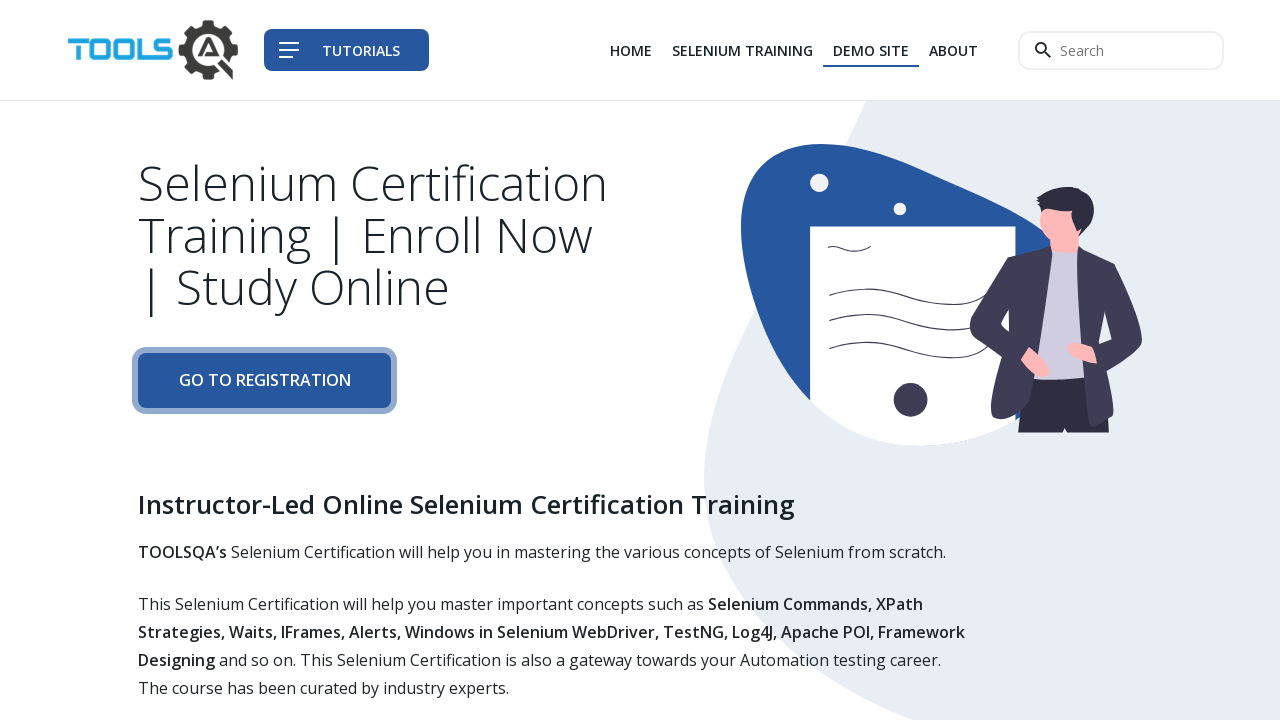

Captured new page object from context
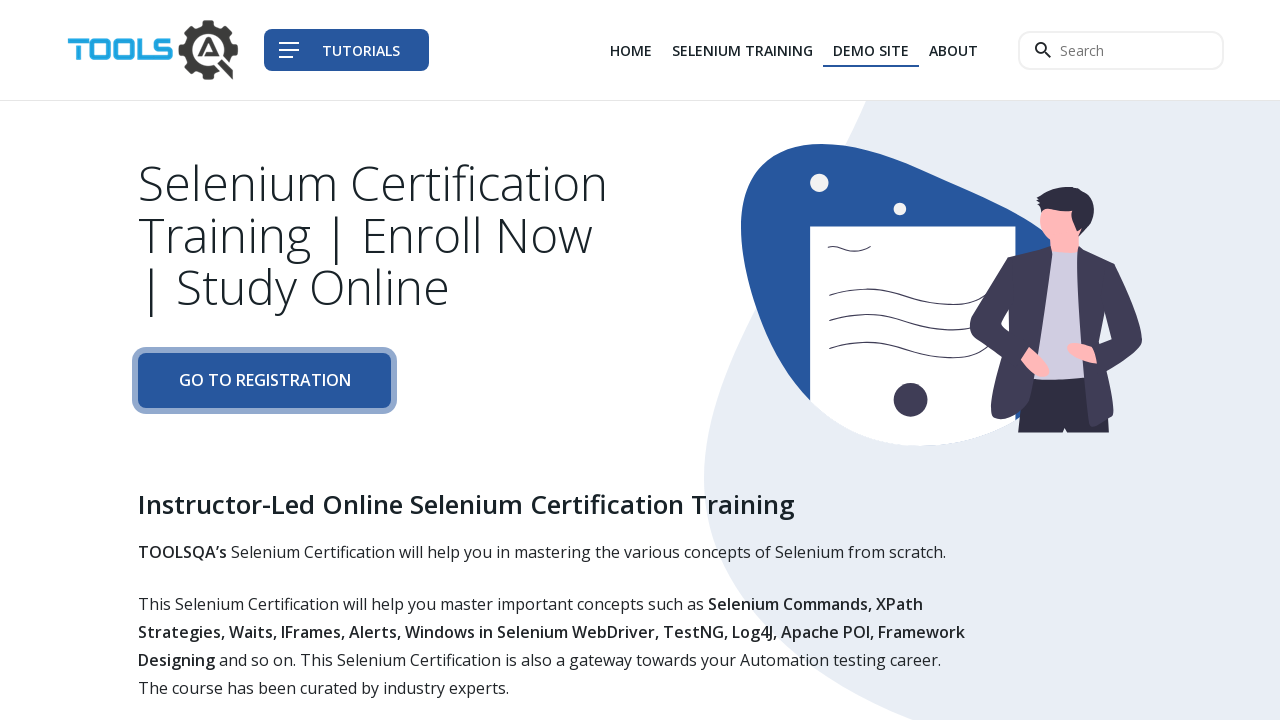

New page (DemoQA site) finished loading
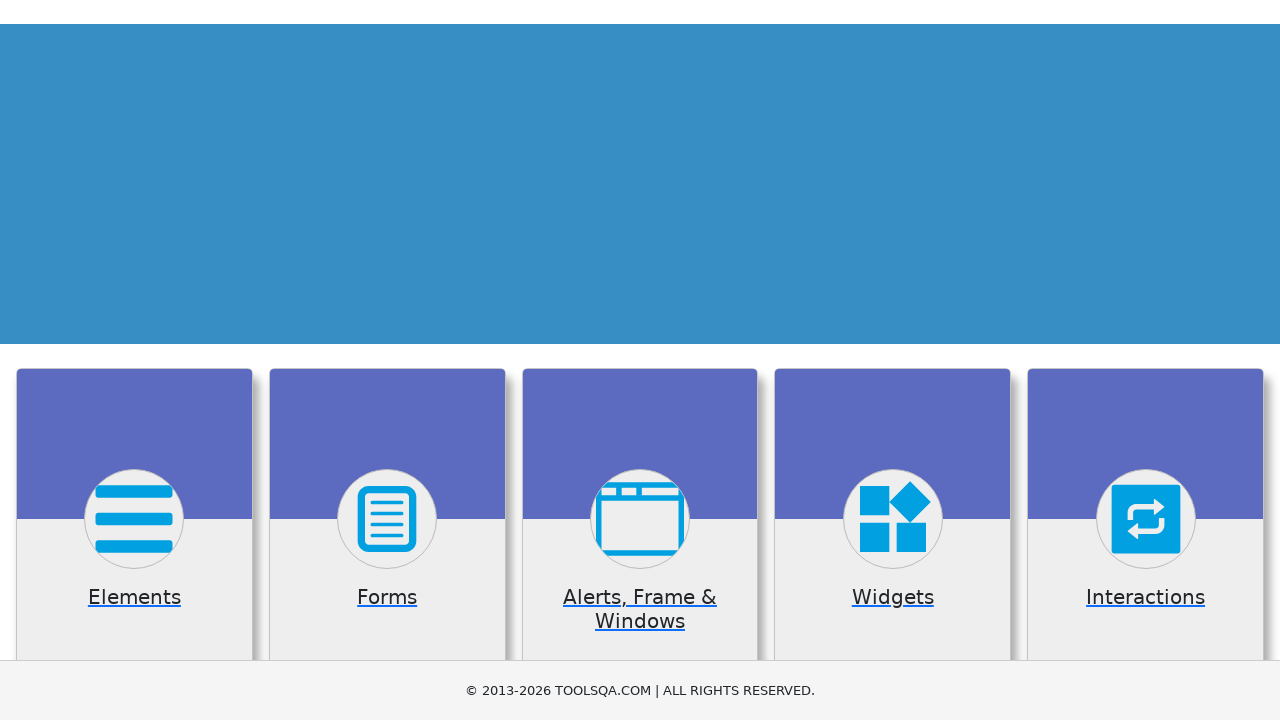

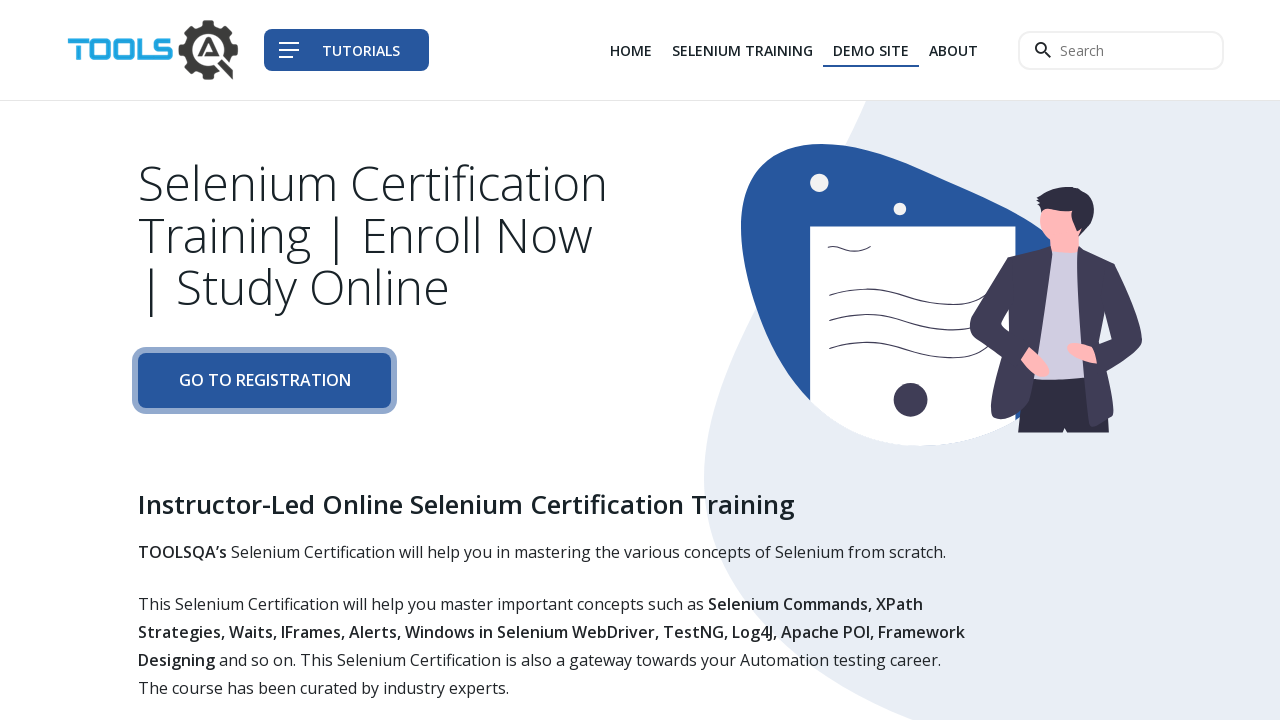